Tests JavaScript alert handling by triggering and interacting with three types of alerts: simple alert, confirmation dialog, and prompt dialog

Starting URL: https://the-internet.herokuapp.com/javascript_alerts

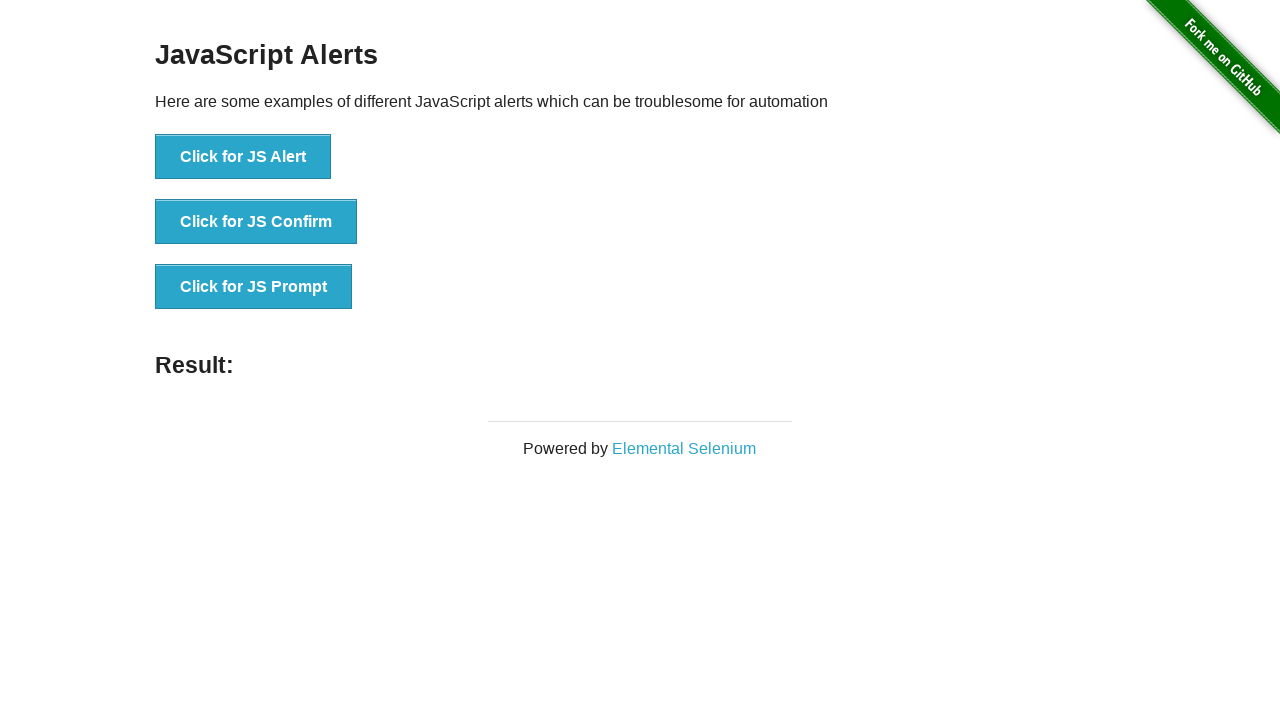

Clicked button to trigger JavaScript alert at (243, 157) on xpath=//button[normalize-space()='Click for JS Alert']
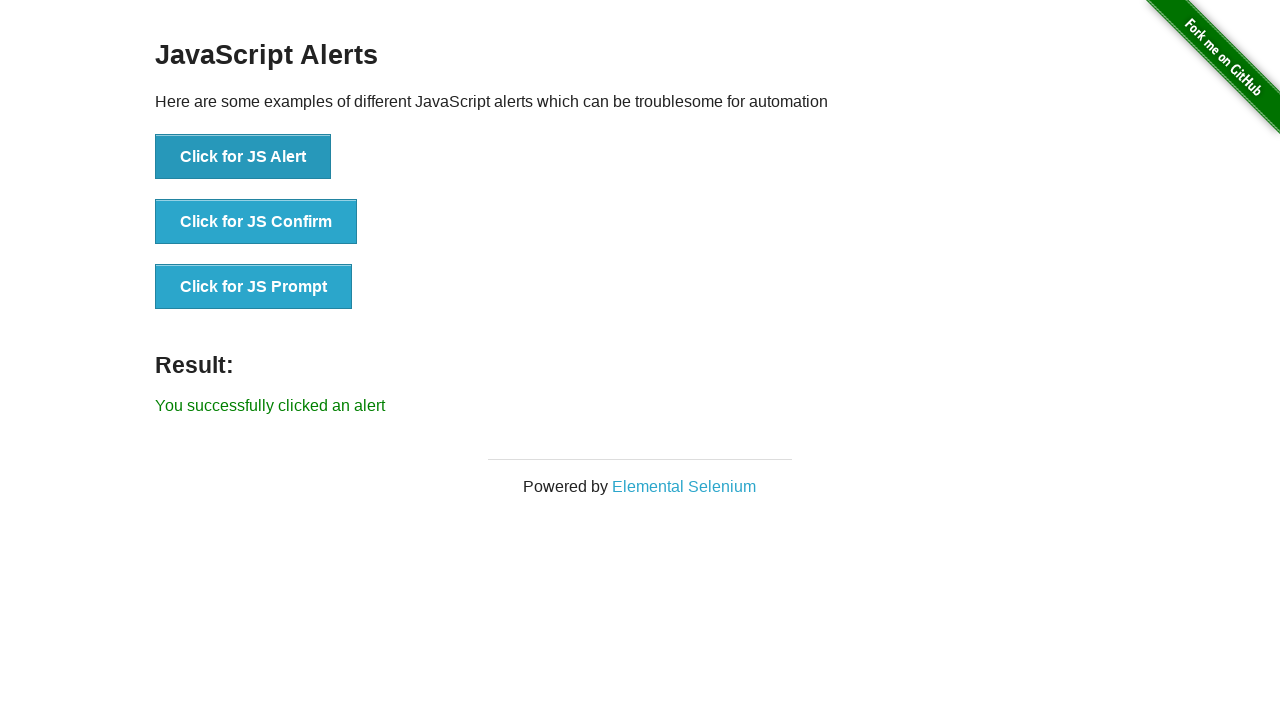

Set up dialog handler to accept alerts
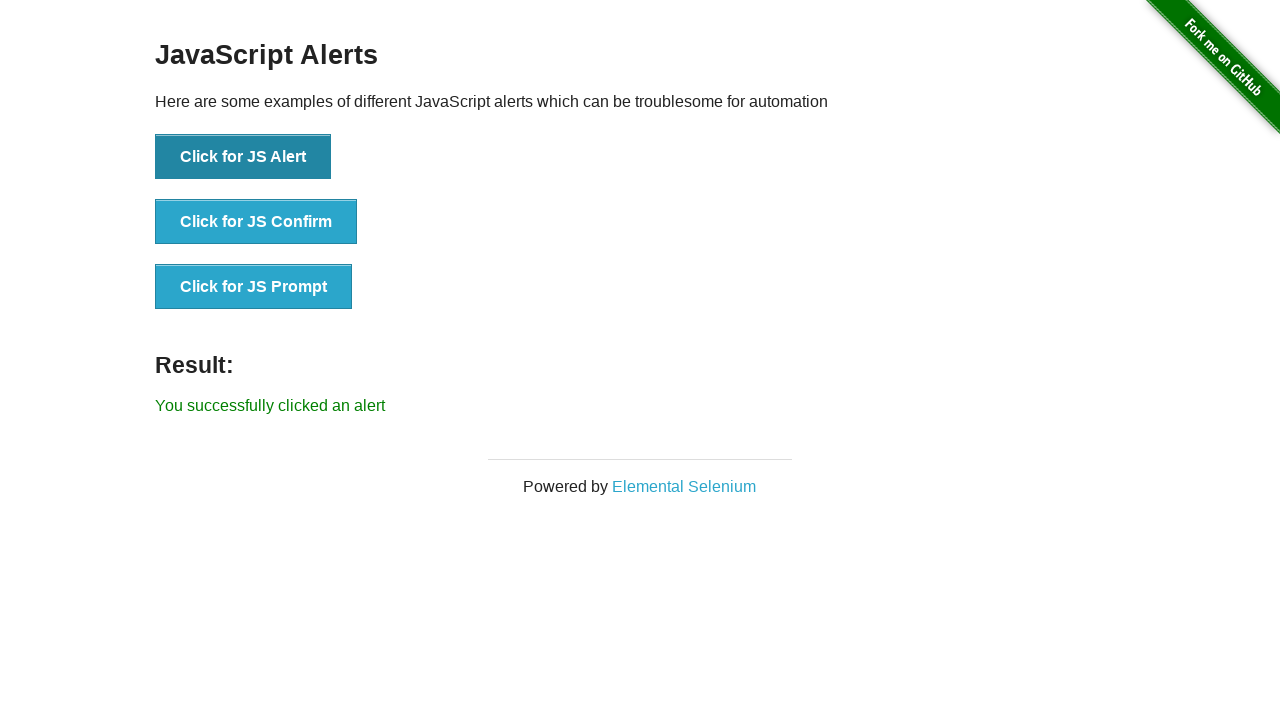

Waited for alert to be processed
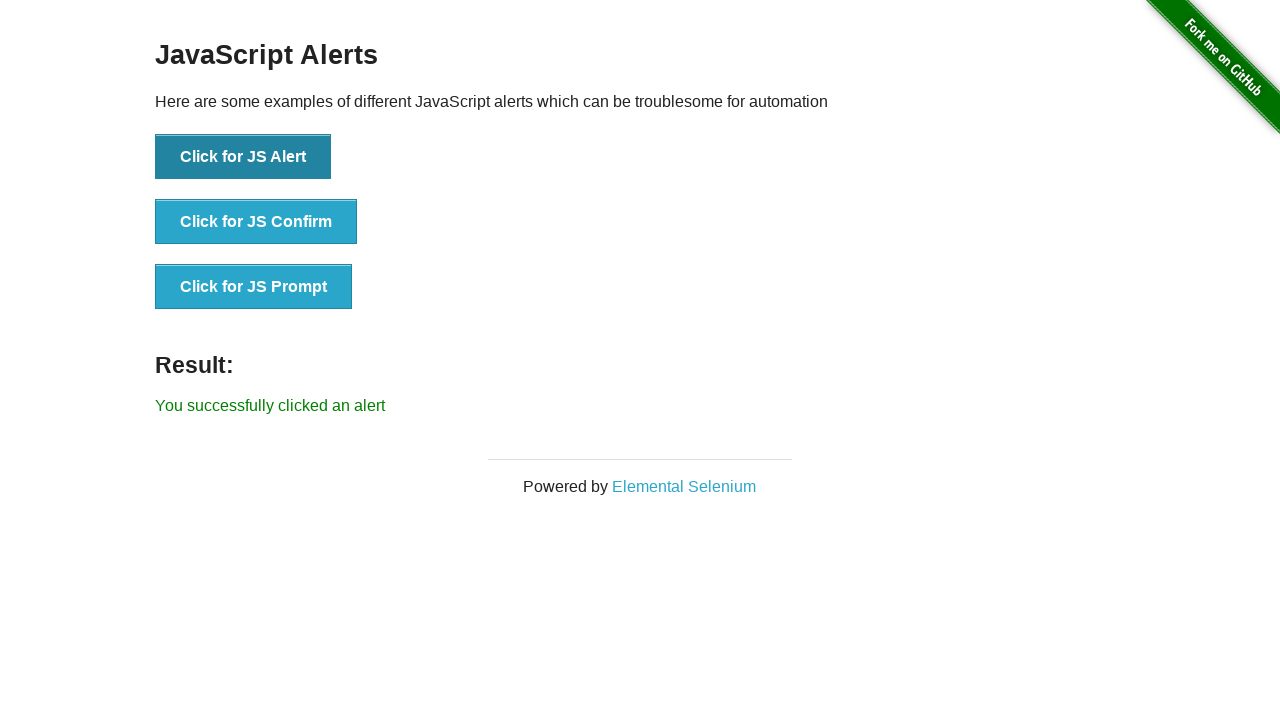

Clicked button to trigger JavaScript confirm dialog at (256, 222) on xpath=//button[normalize-space()='Click for JS Confirm']
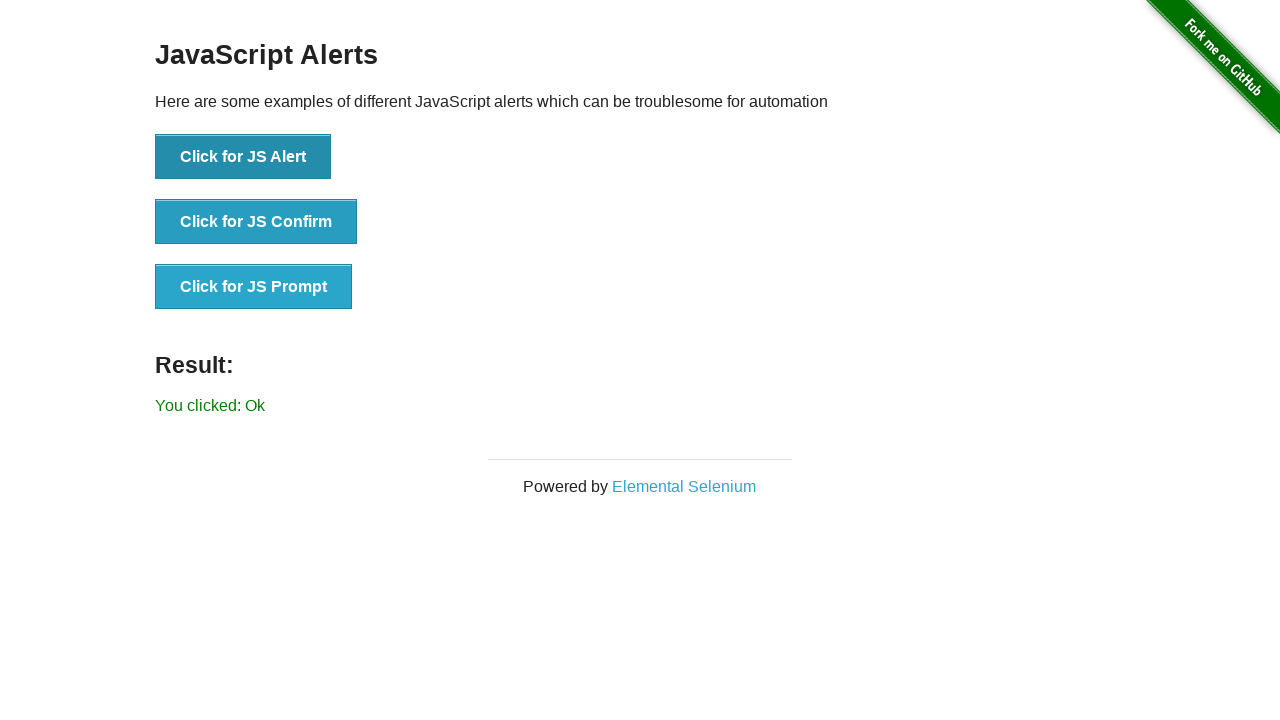

Set up dialog handler to dismiss confirmation
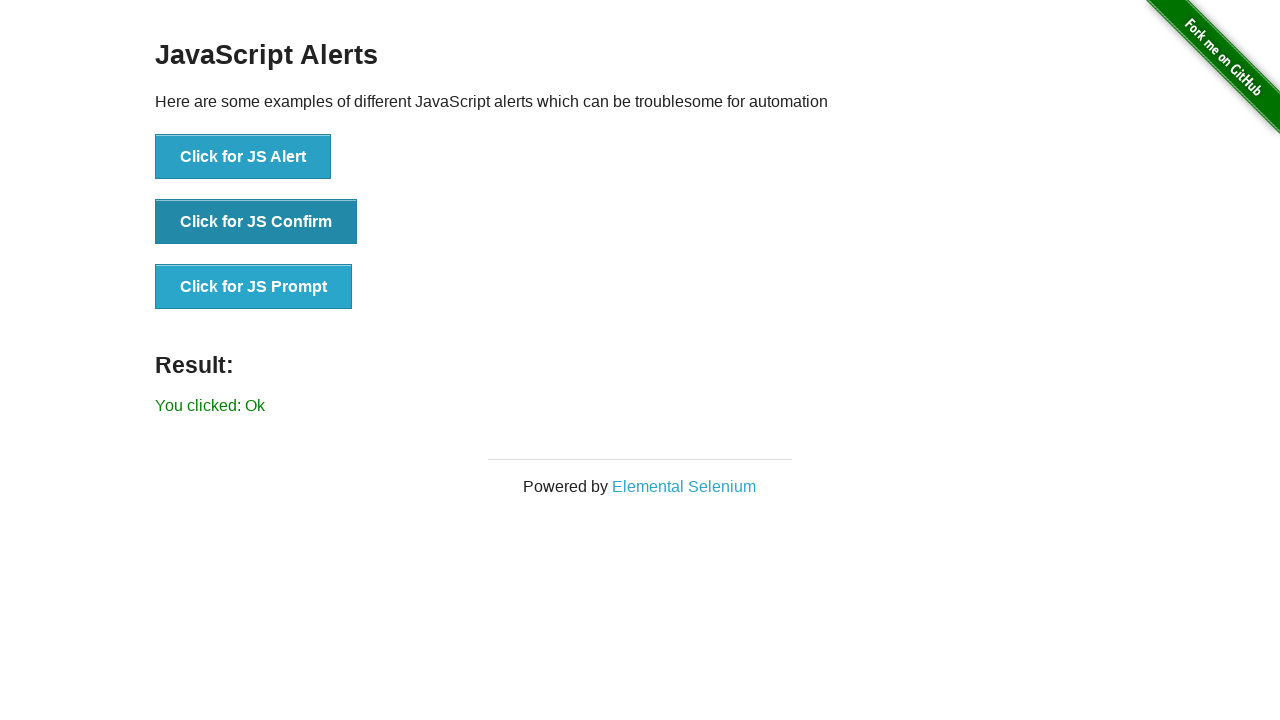

Waited for confirm dialog to be processed
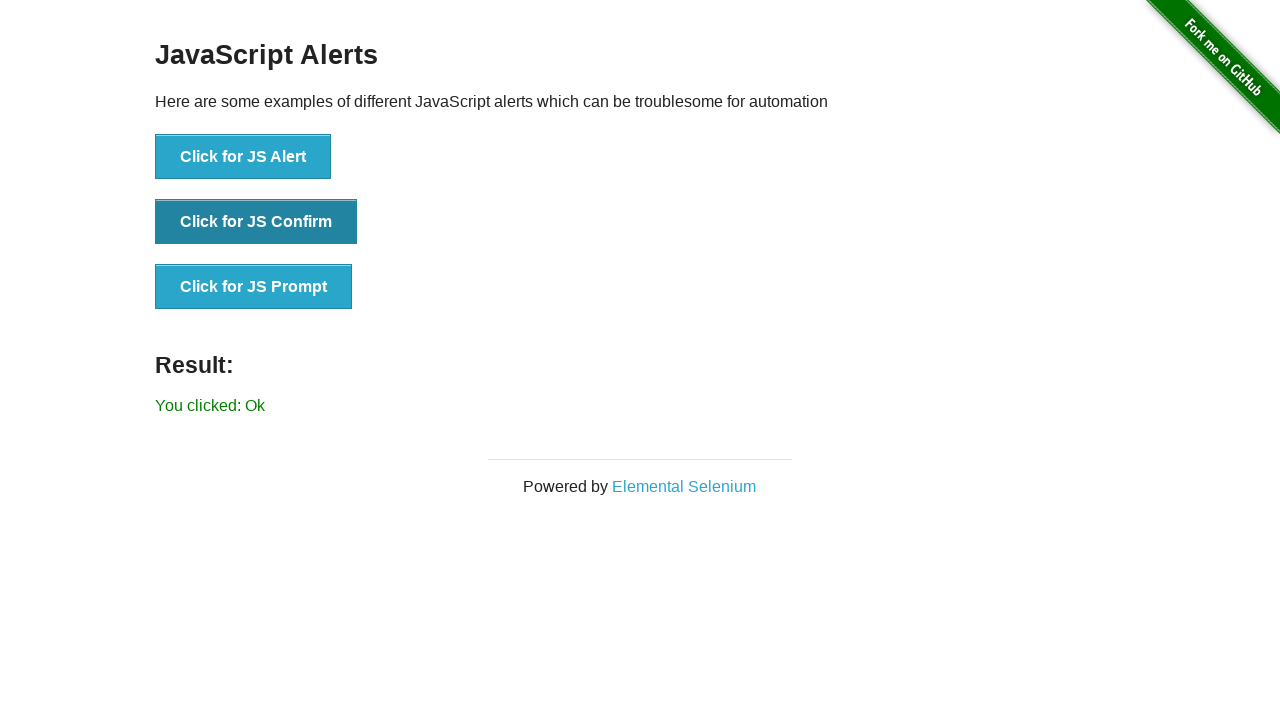

Retrieved result text after dismissing confirm: 'You clicked: Ok'
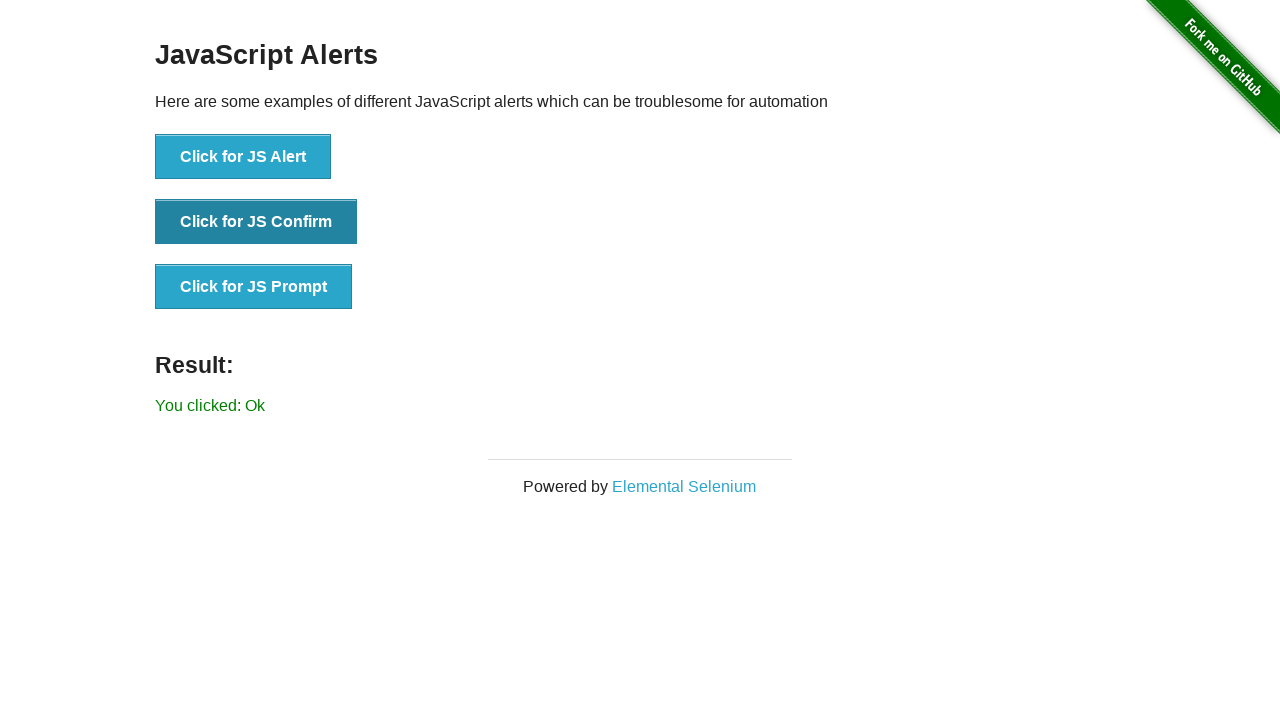

Clicked button to trigger JavaScript prompt dialog at (254, 287) on xpath=//button[normalize-space()='Click for JS Prompt']
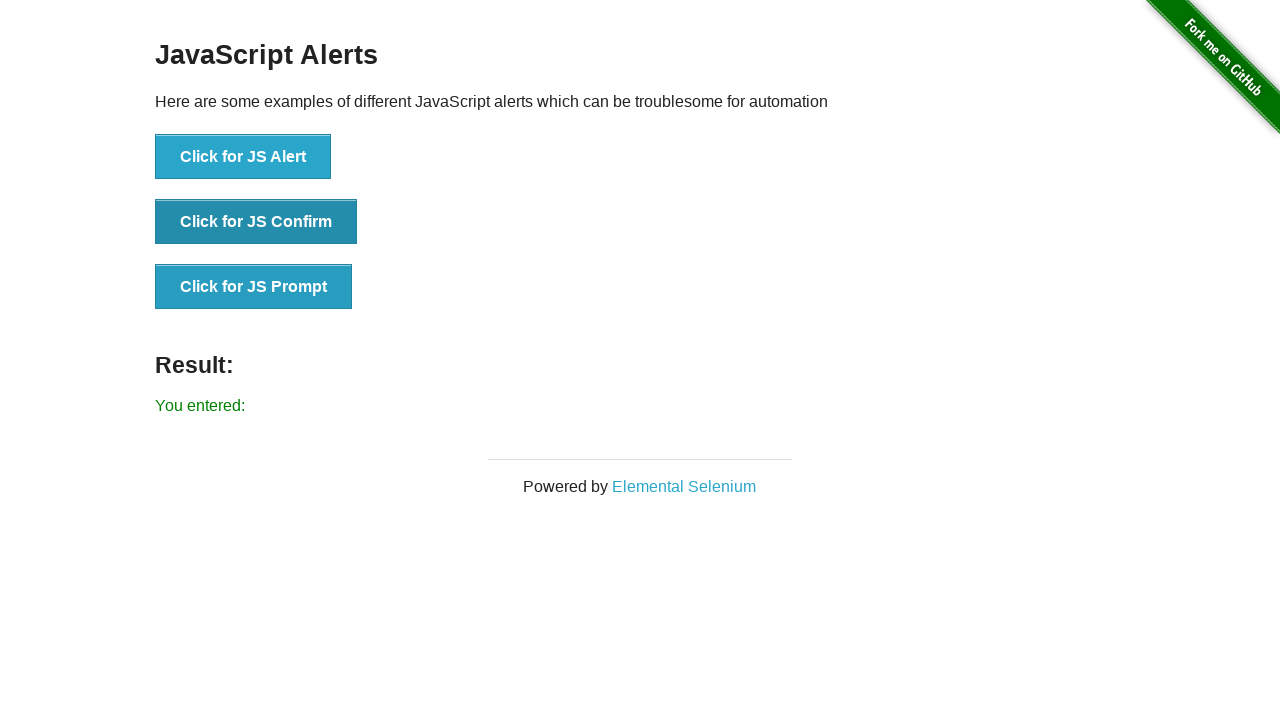

Set up dialog handler to accept prompt with text 'Hello'
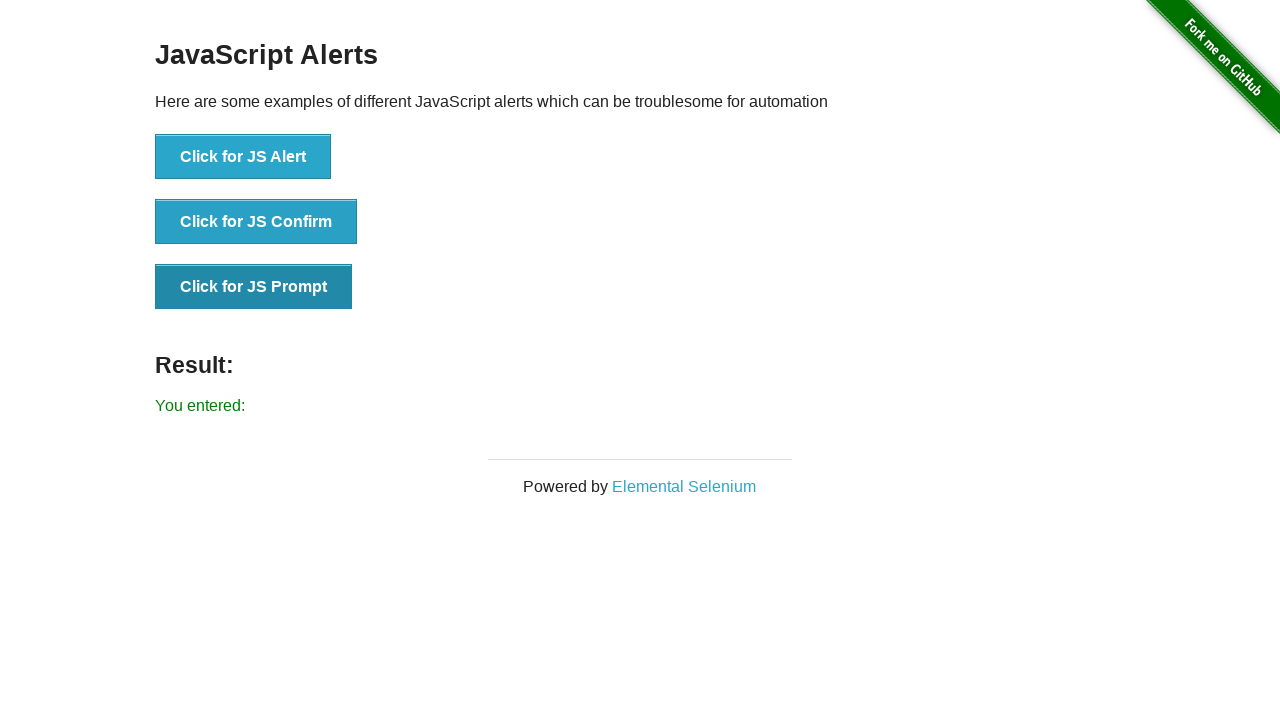

Waited for prompt dialog to be processed
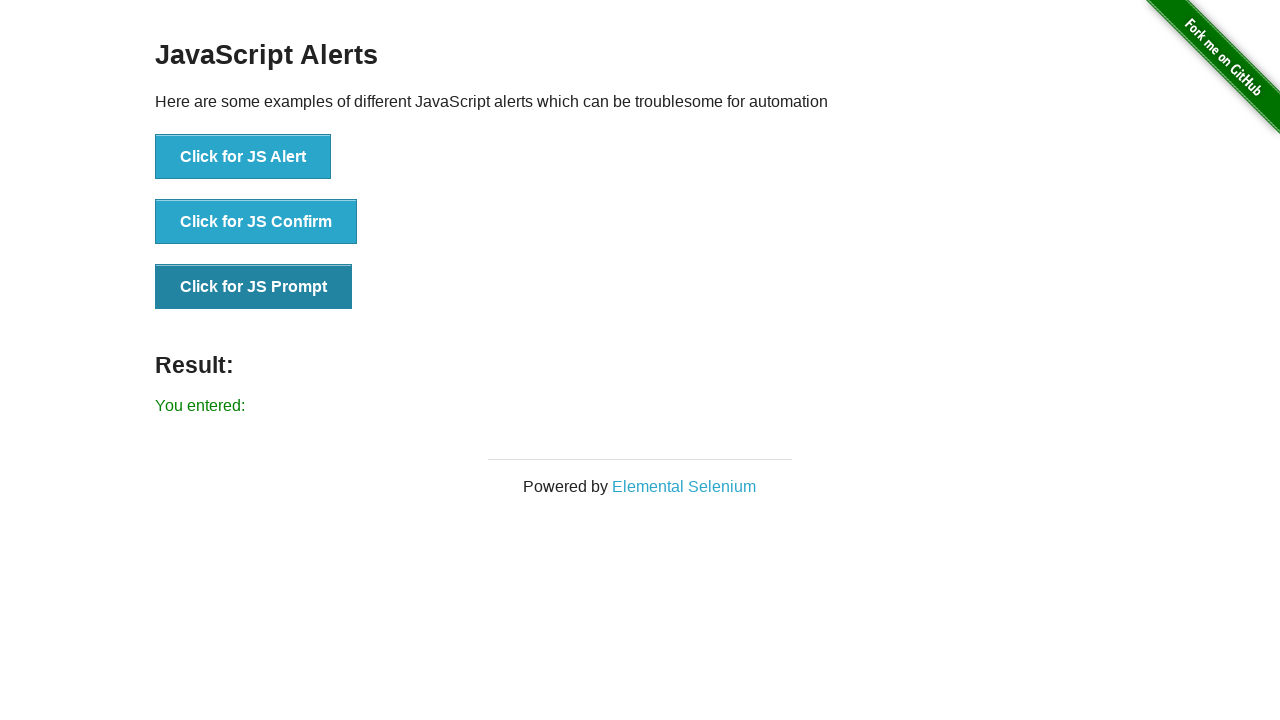

Retrieved final result text after accepting prompt: 'You entered: '
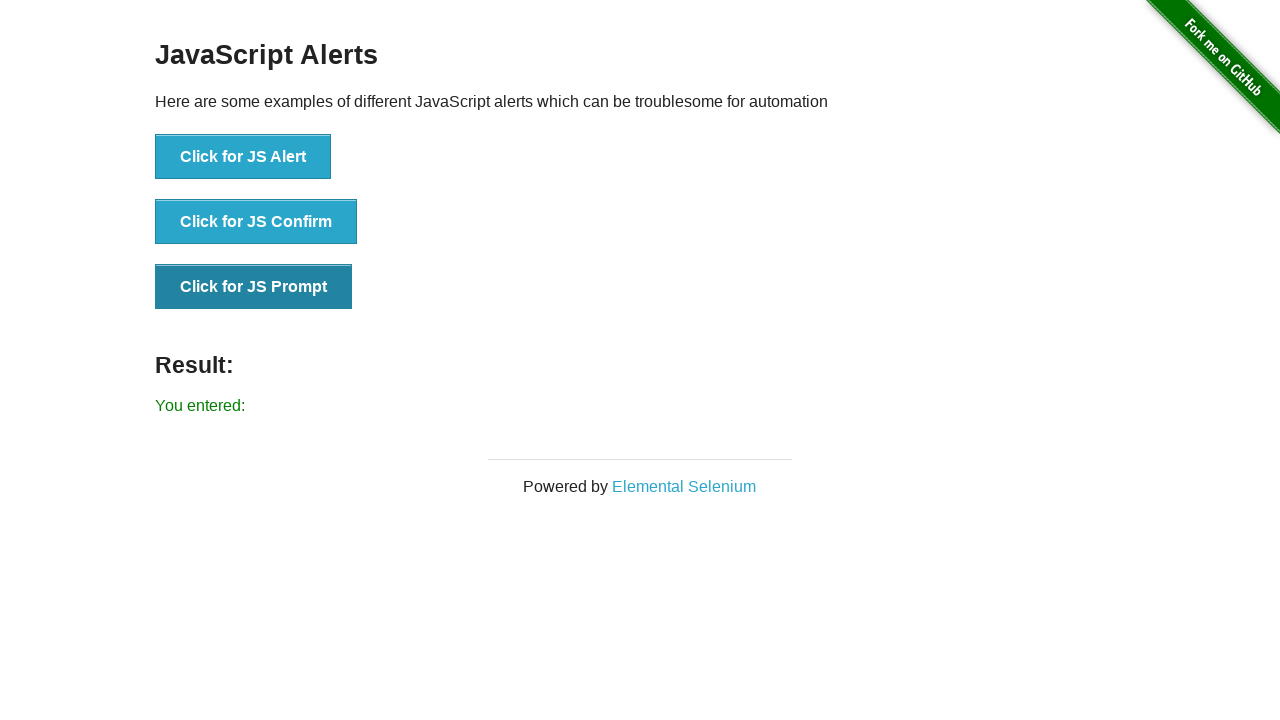

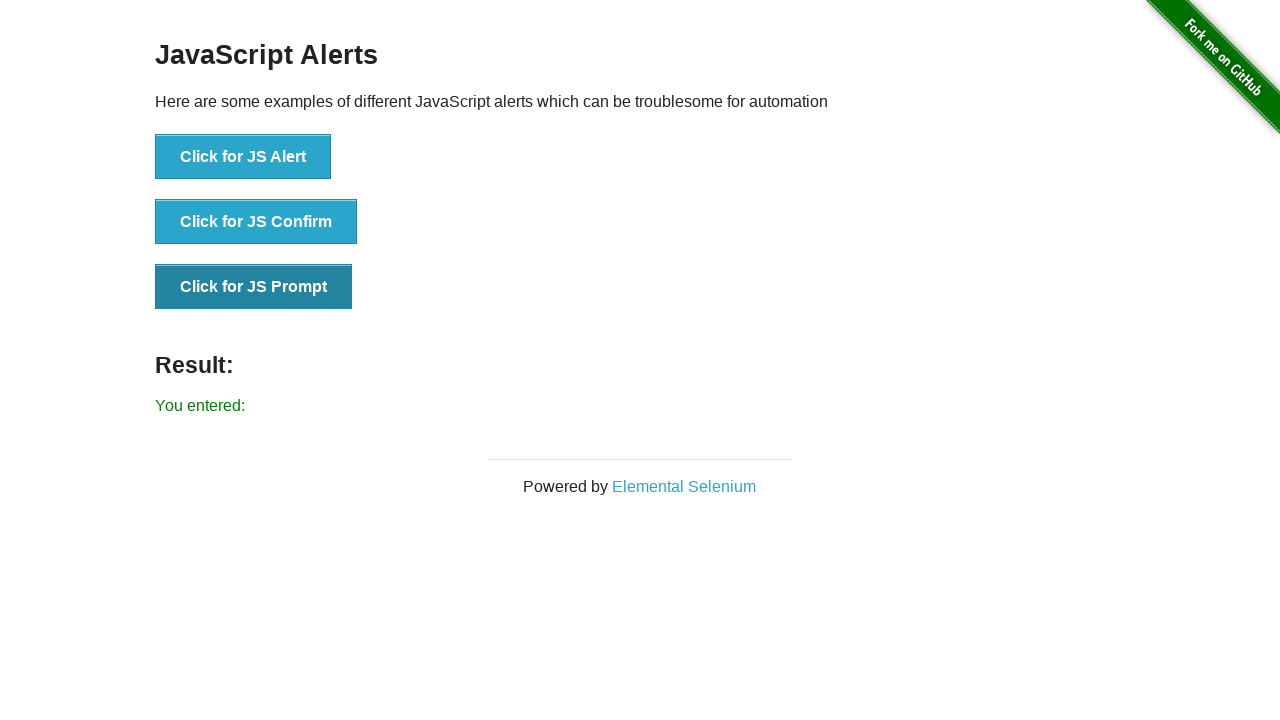